Creates todos and verifies the currently applied filter link is highlighted with selected class

Starting URL: https://demo.playwright.dev/todomvc

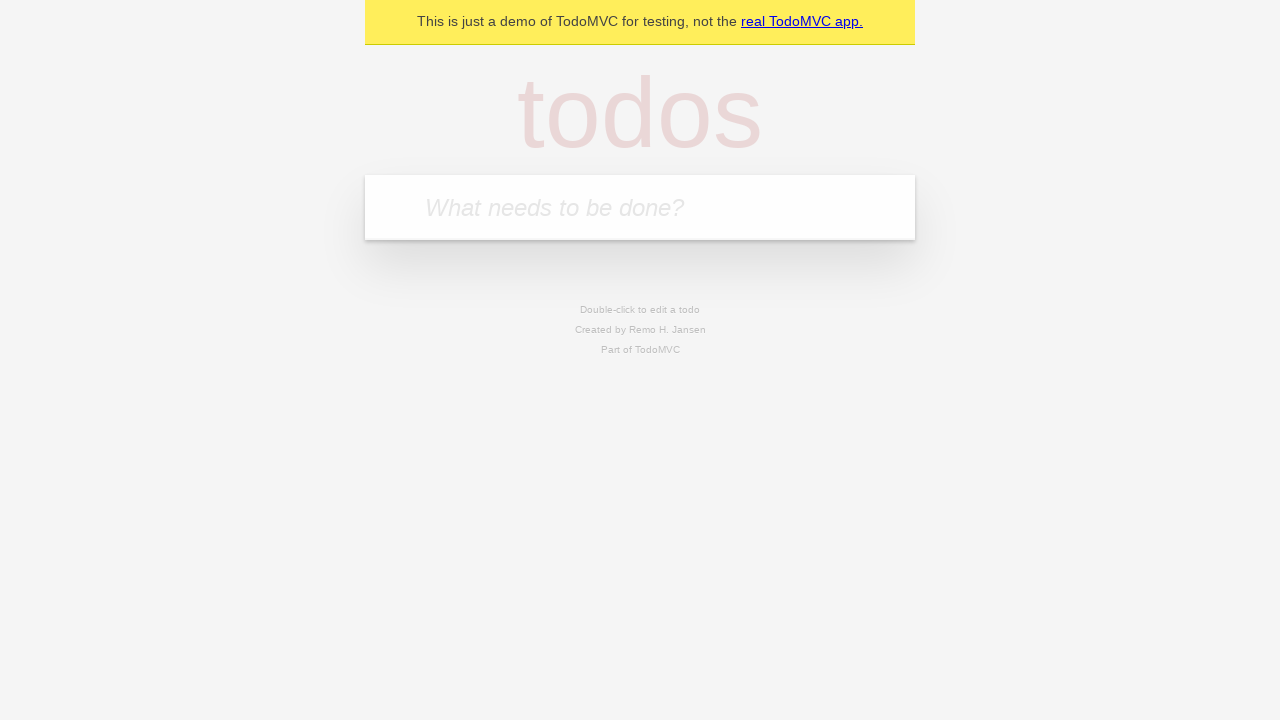

Filled todo input with 'buy some cheese' on internal:attr=[placeholder="What needs to be done?"i]
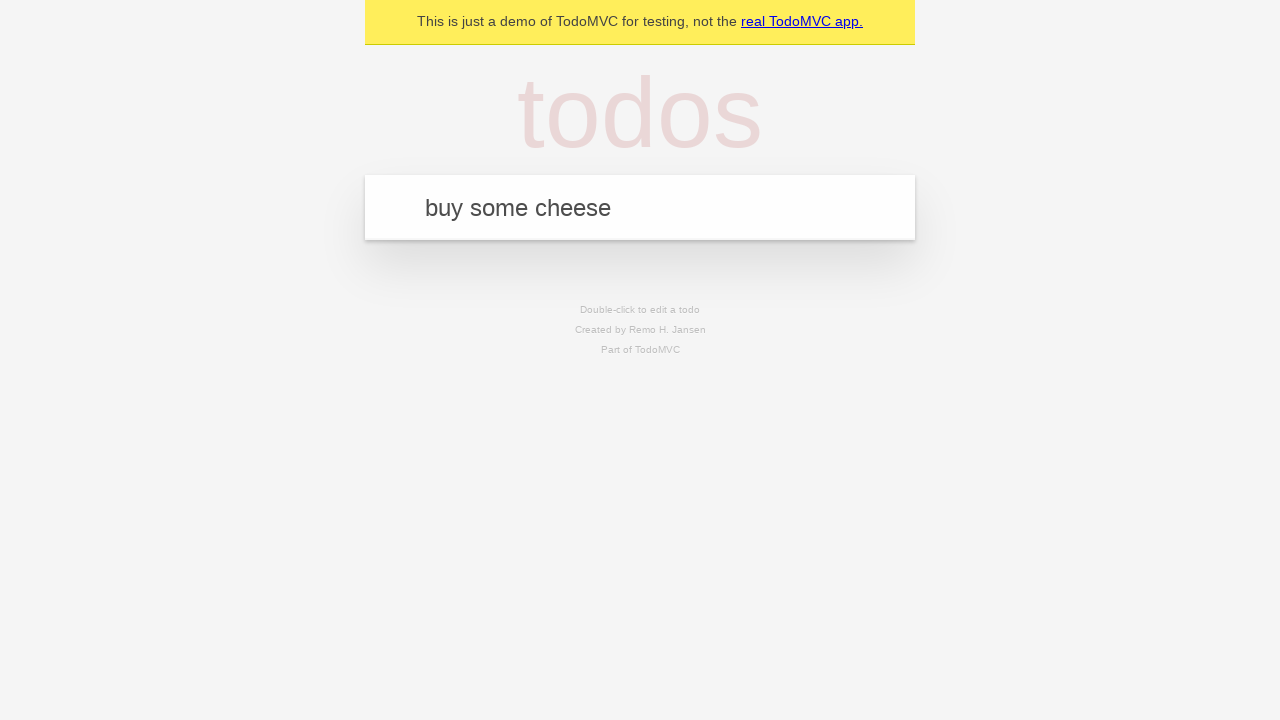

Pressed Enter to create todo 'buy some cheese' on internal:attr=[placeholder="What needs to be done?"i]
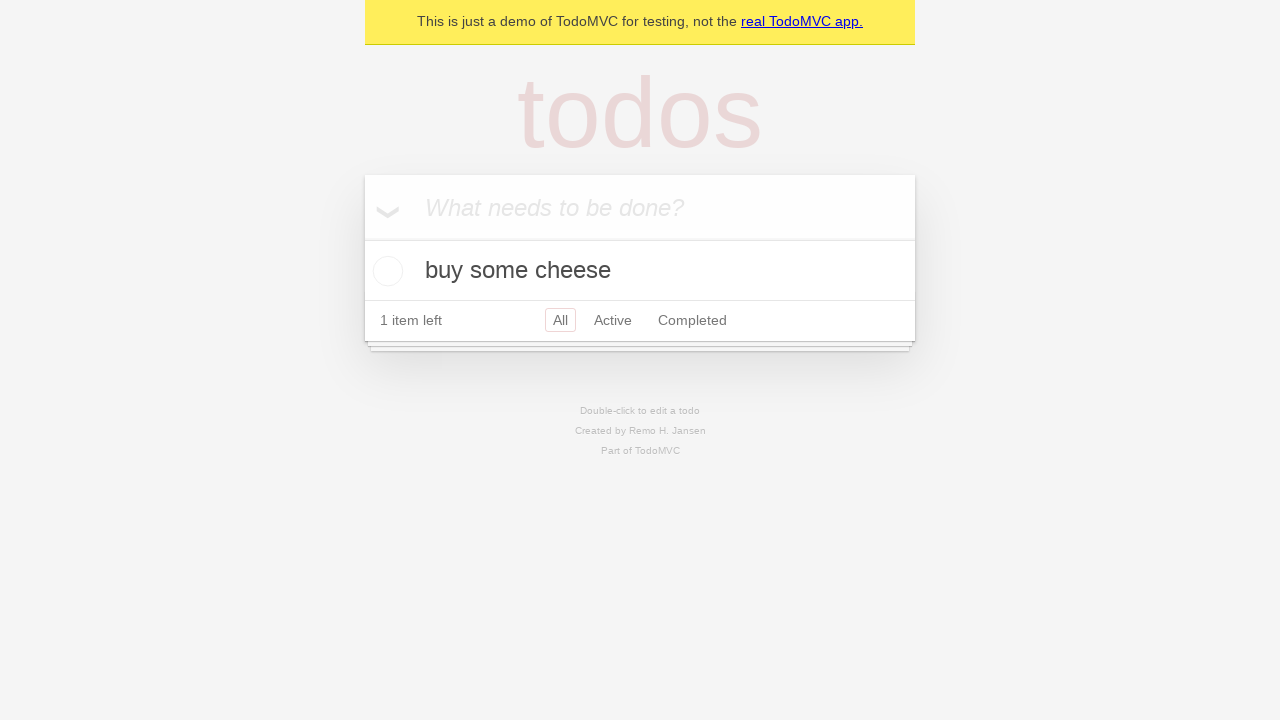

Filled todo input with 'feed the cat' on internal:attr=[placeholder="What needs to be done?"i]
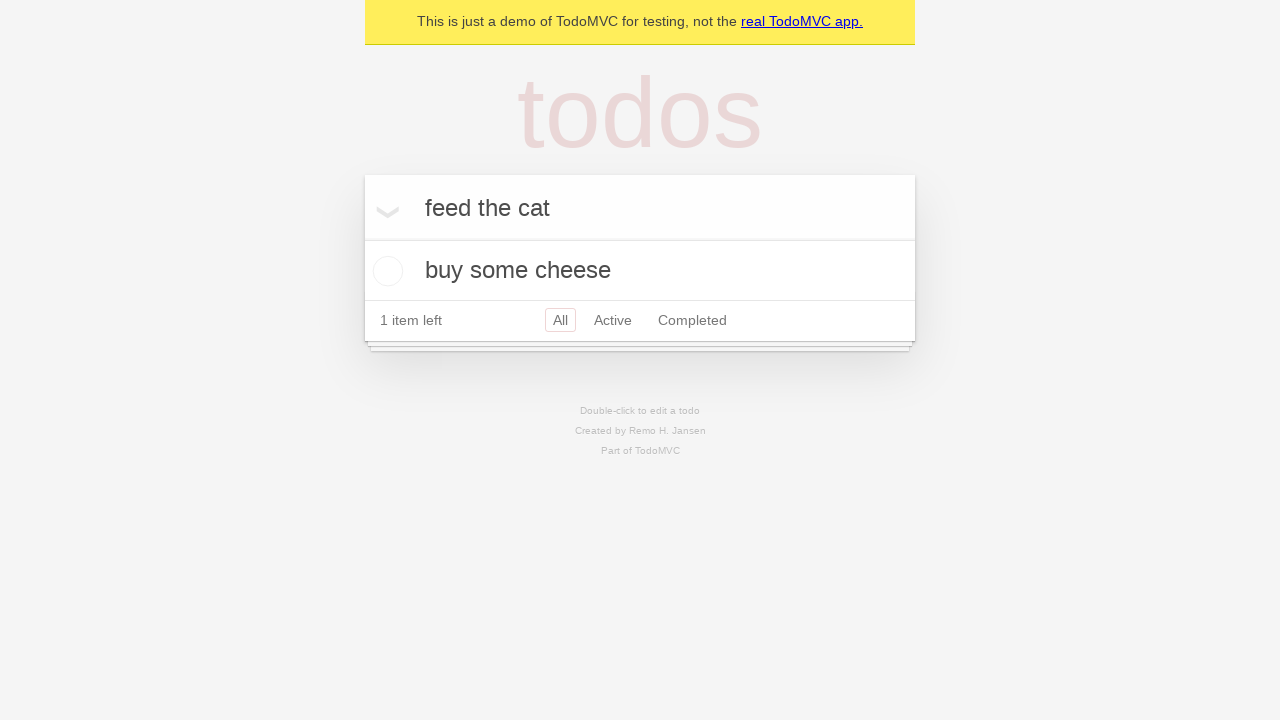

Pressed Enter to create todo 'feed the cat' on internal:attr=[placeholder="What needs to be done?"i]
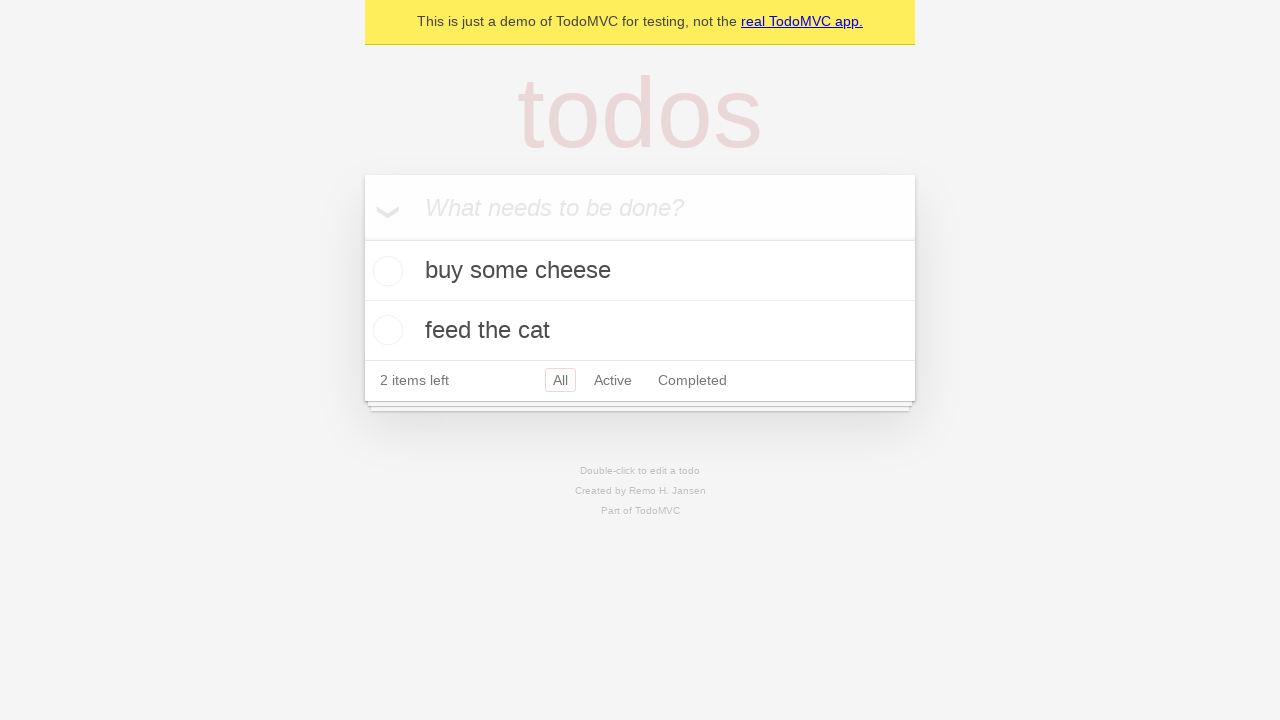

Filled todo input with 'book a doctors appointment' on internal:attr=[placeholder="What needs to be done?"i]
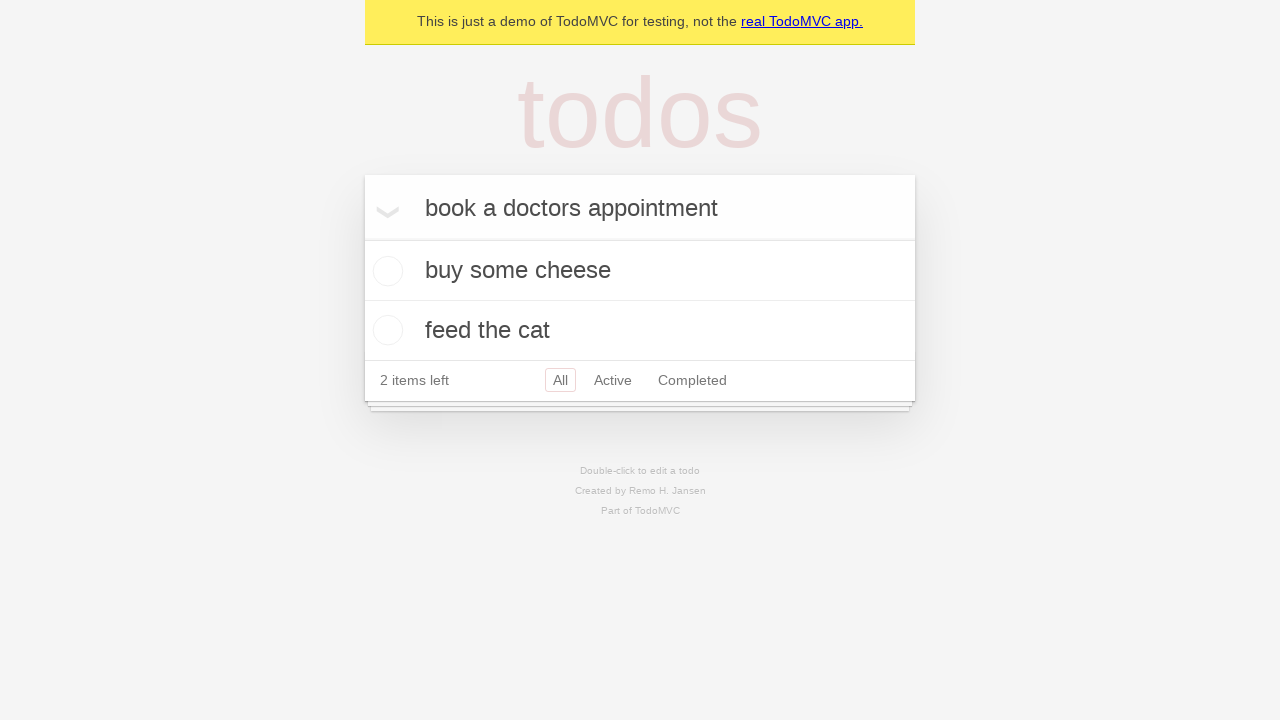

Pressed Enter to create todo 'book a doctors appointment' on internal:attr=[placeholder="What needs to be done?"i]
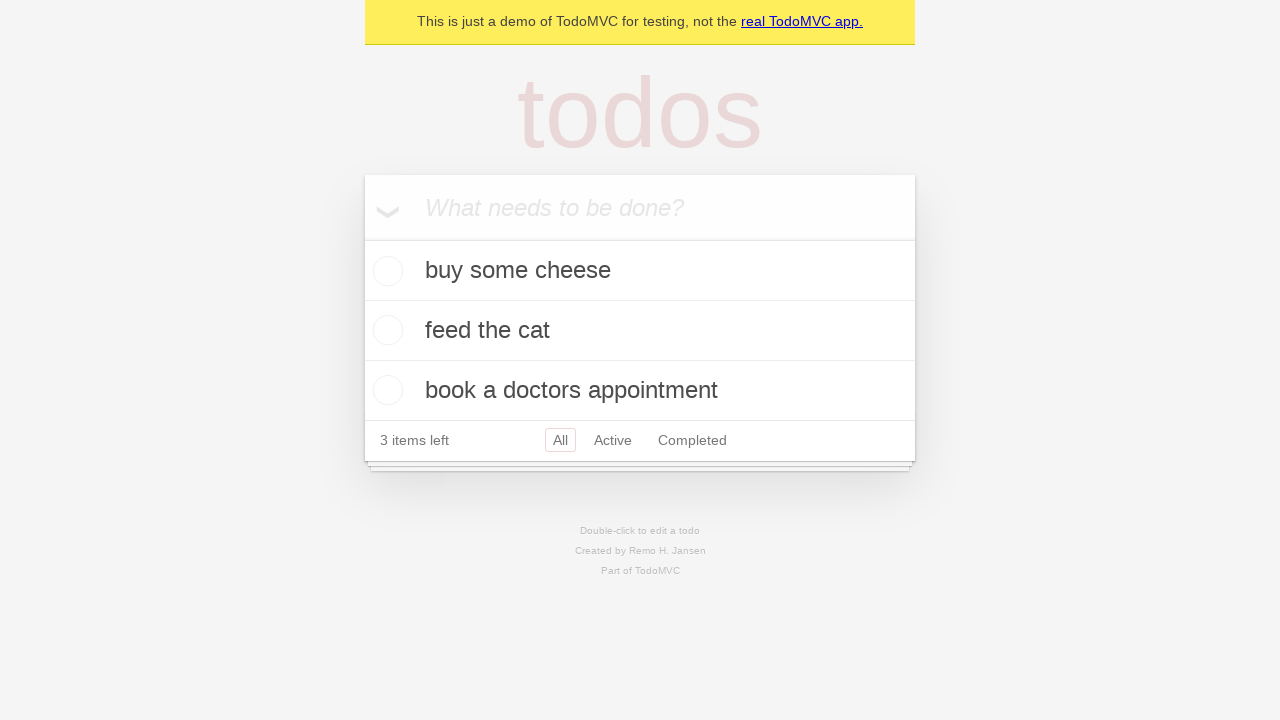

Verified that 'All' filter link has 'selected' class by default
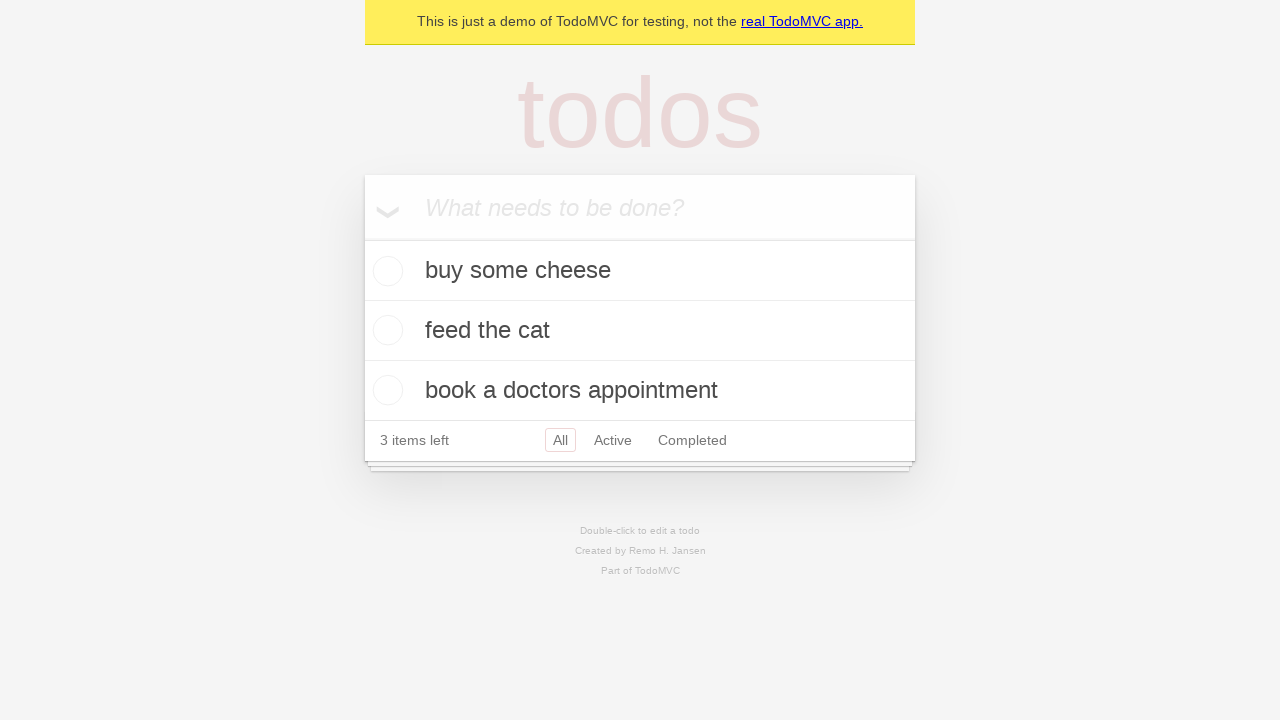

Clicked 'Active' filter link at (613, 440) on internal:role=link[name="Active"i]
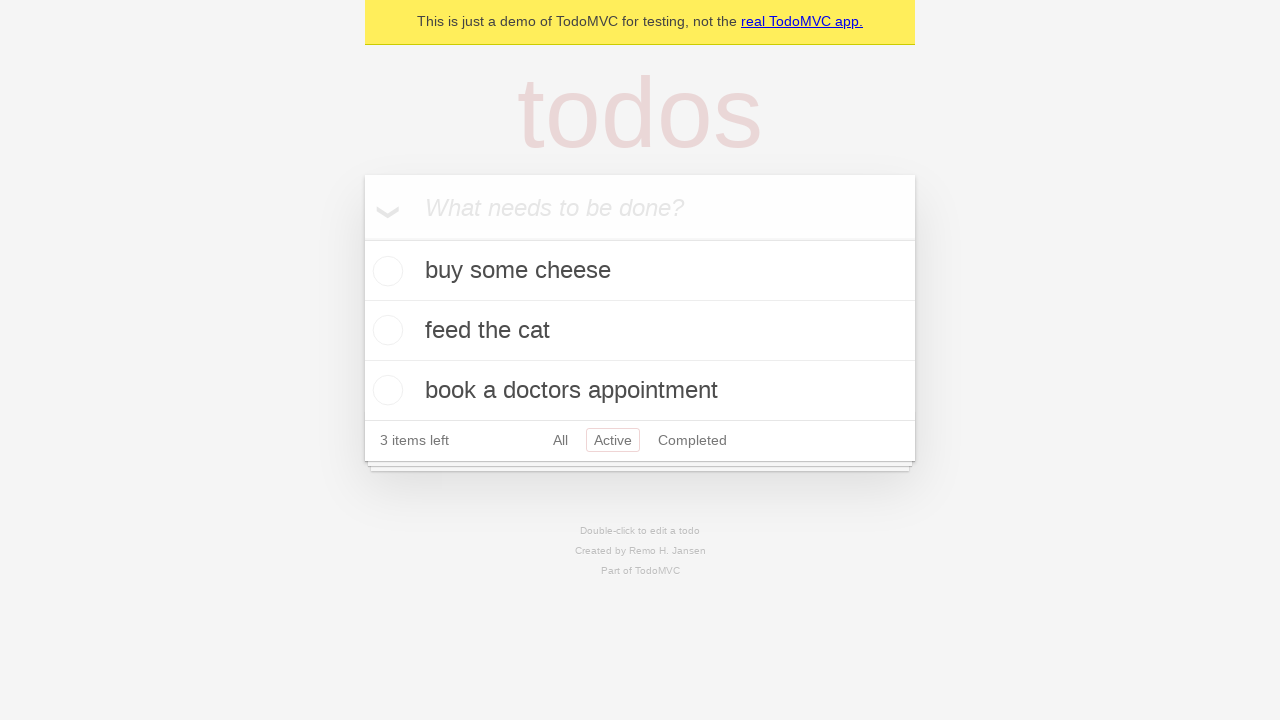

Verified that 'Active' filter link has 'selected' class
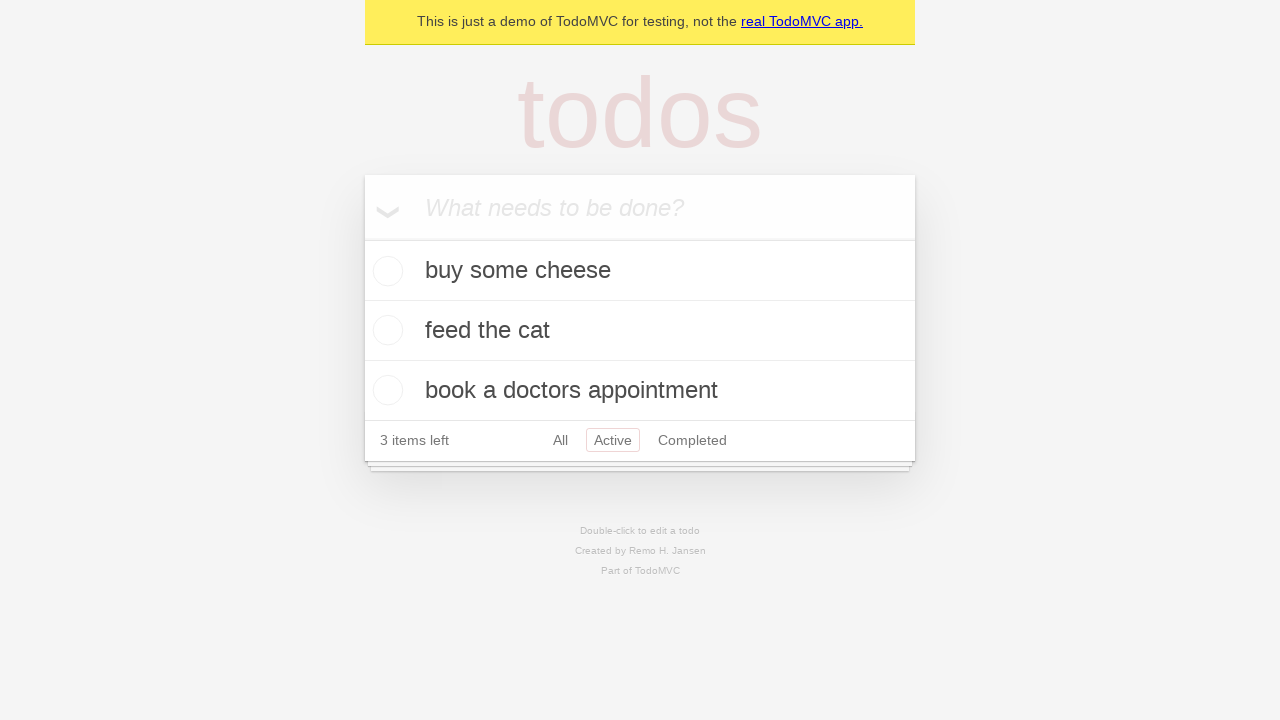

Clicked 'Completed' filter link at (692, 440) on internal:role=link[name="Completed"i]
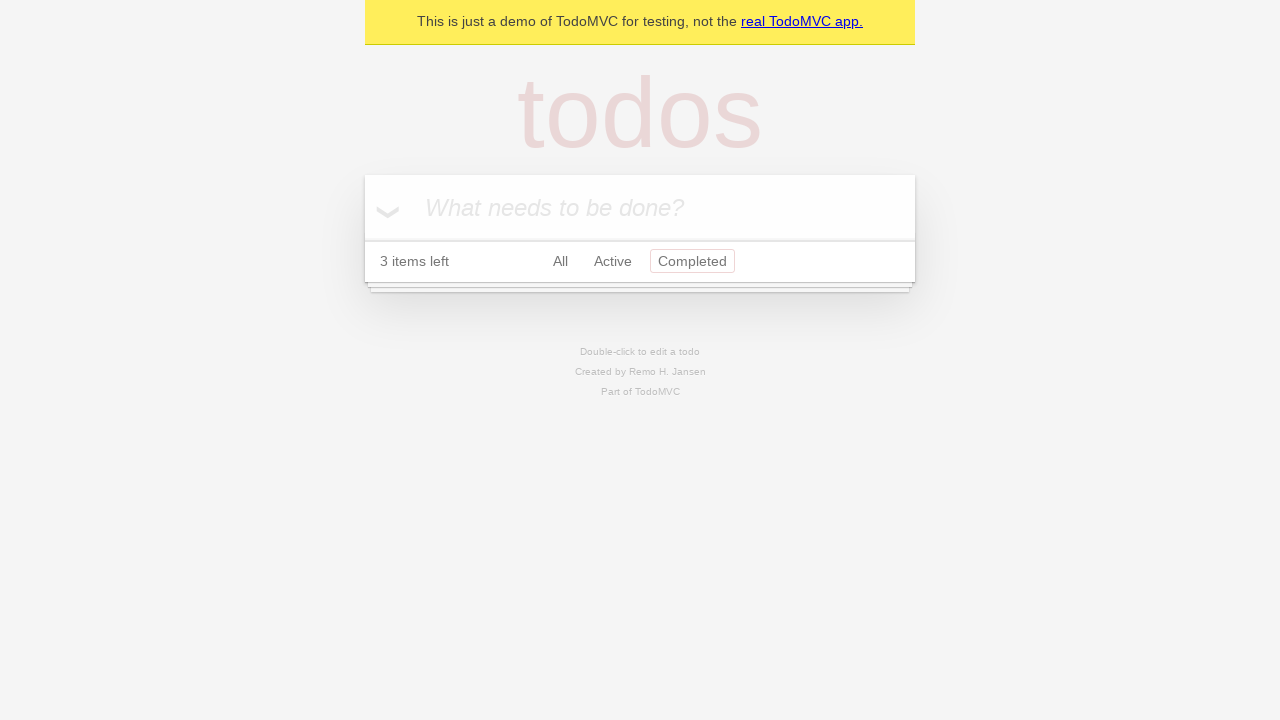

Verified that 'Completed' filter link has 'selected' class
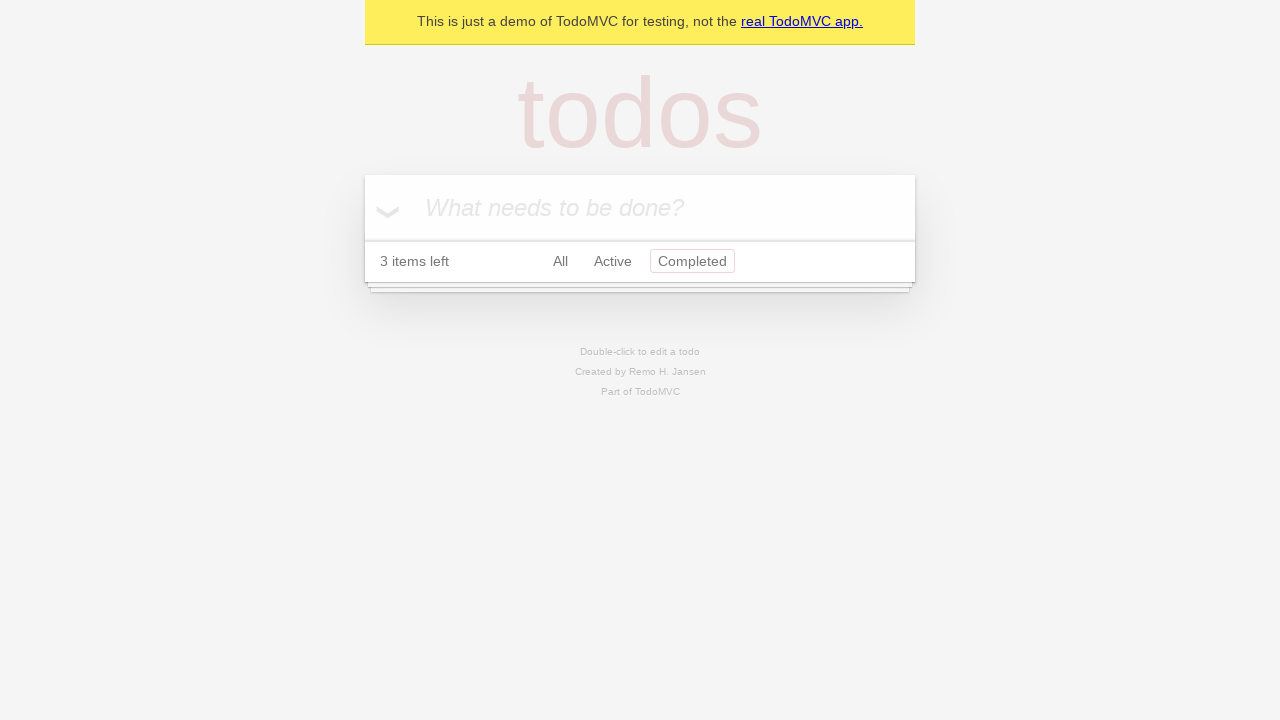

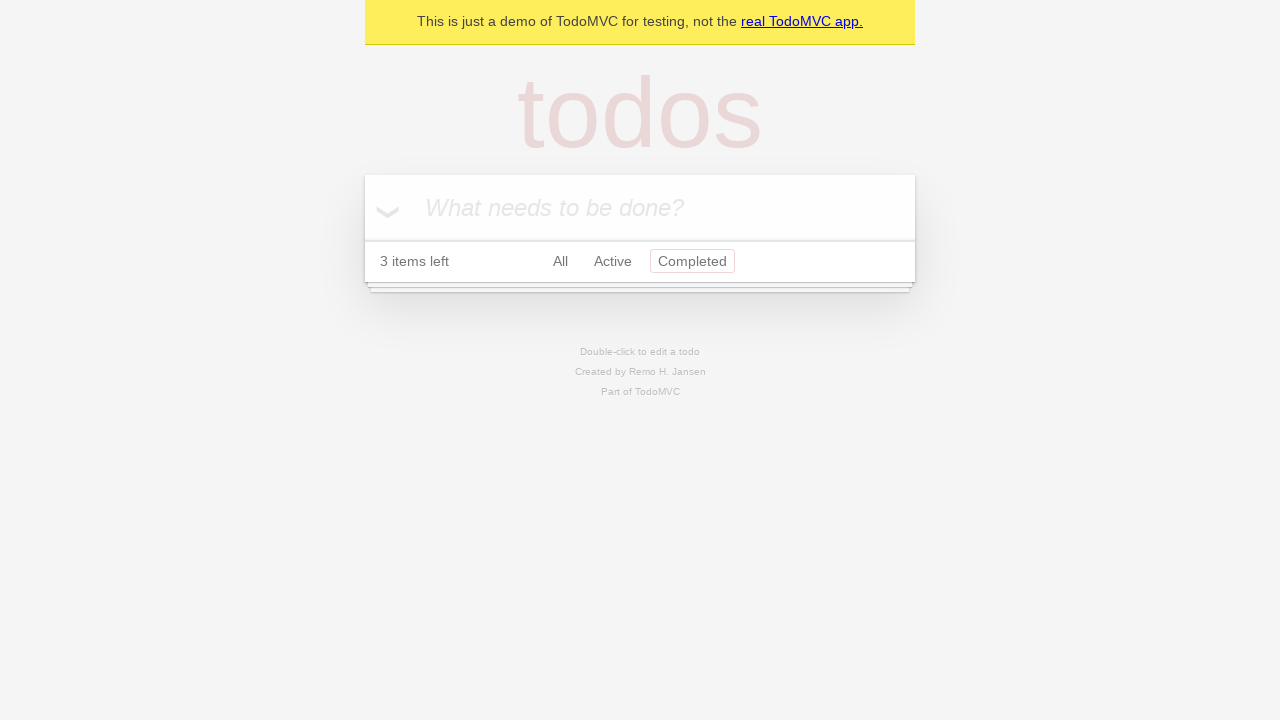